Tests a simple registration form by filling in first name, last name, email, and phone number fields, then submitting the form and handling the confirmation alert.

Starting URL: https://v1.training-support.net/selenium/simple-form

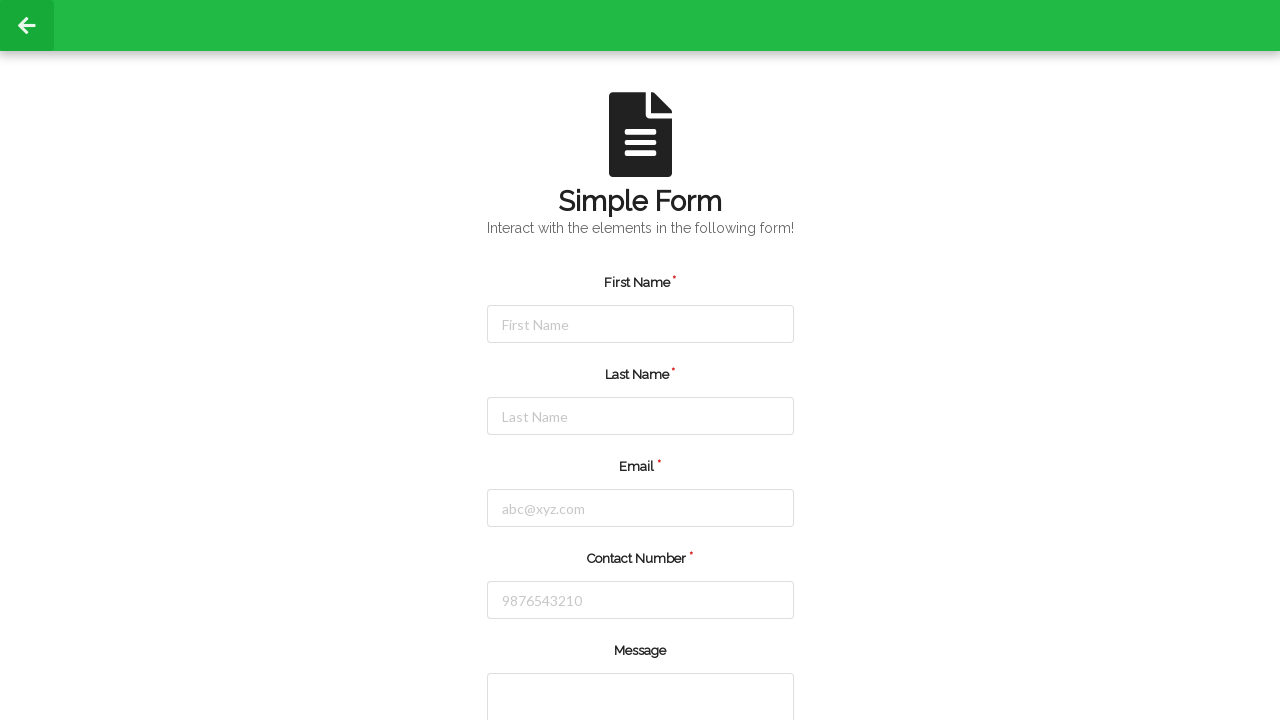

Cleared first name field on input#firstName
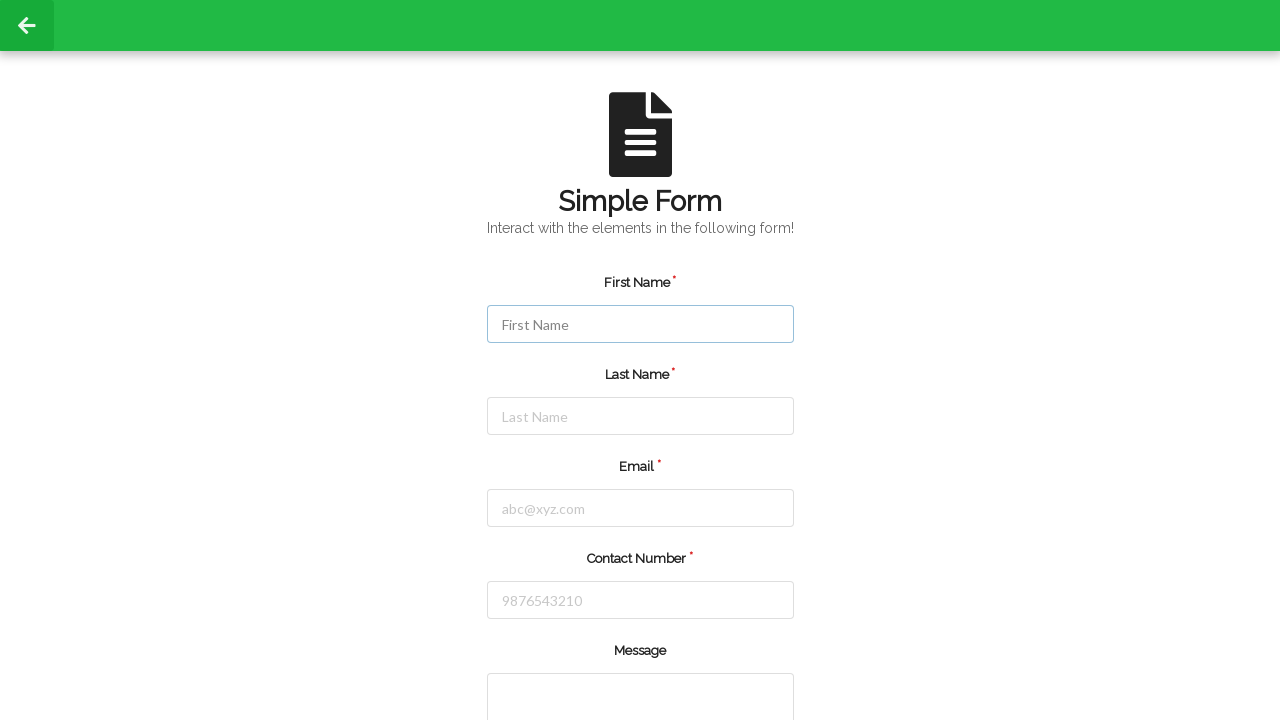

Filled first name field with 'Michael' on input#firstName
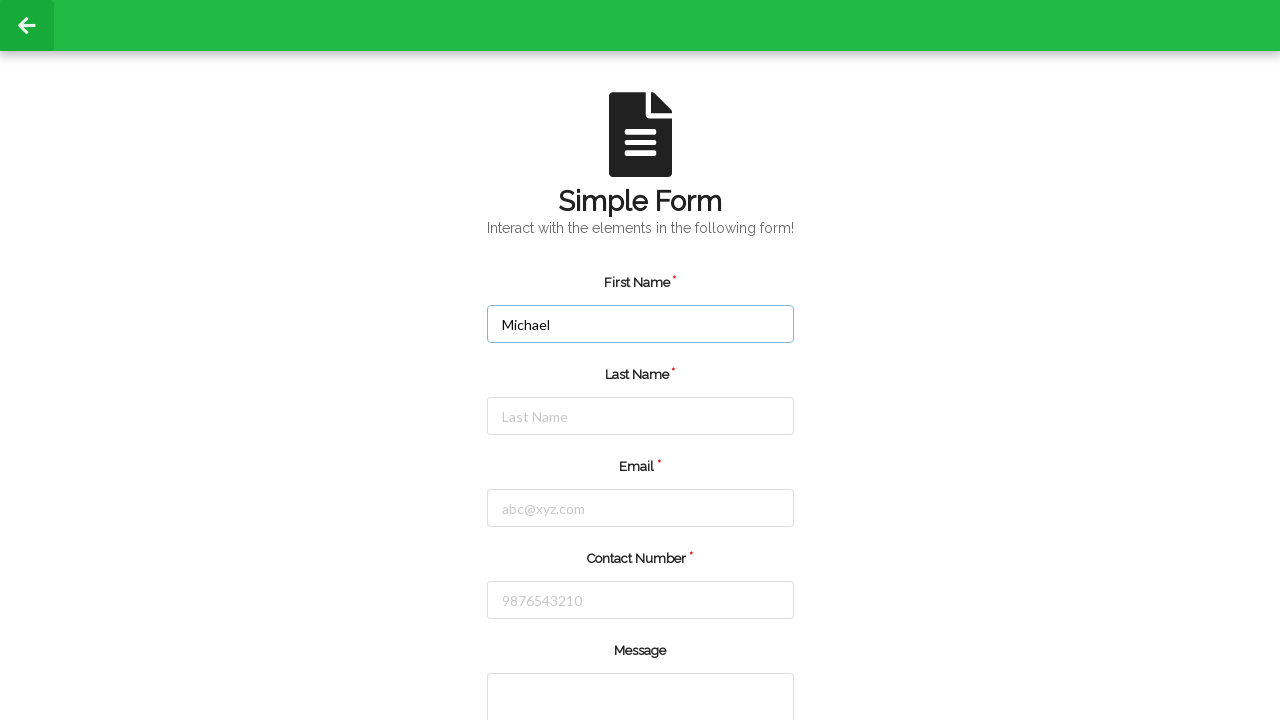

Cleared last name field on input#lastName
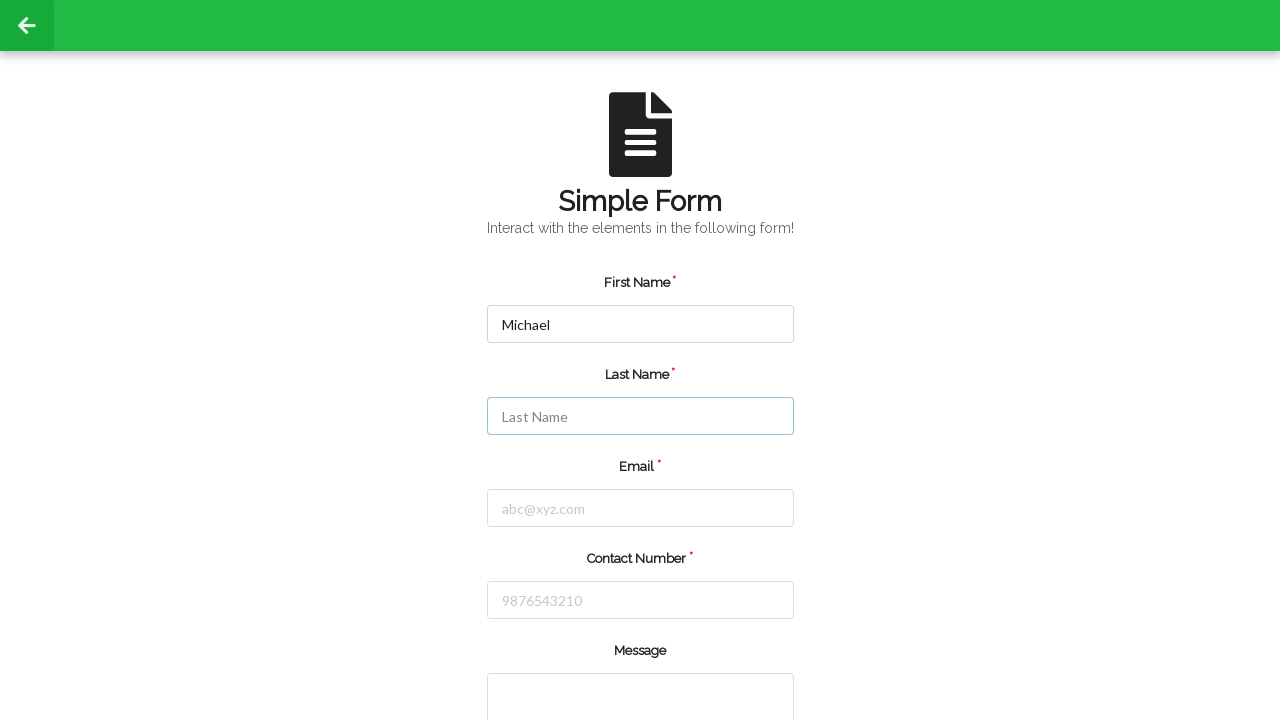

Filled last name field with 'Johnson' on input#lastName
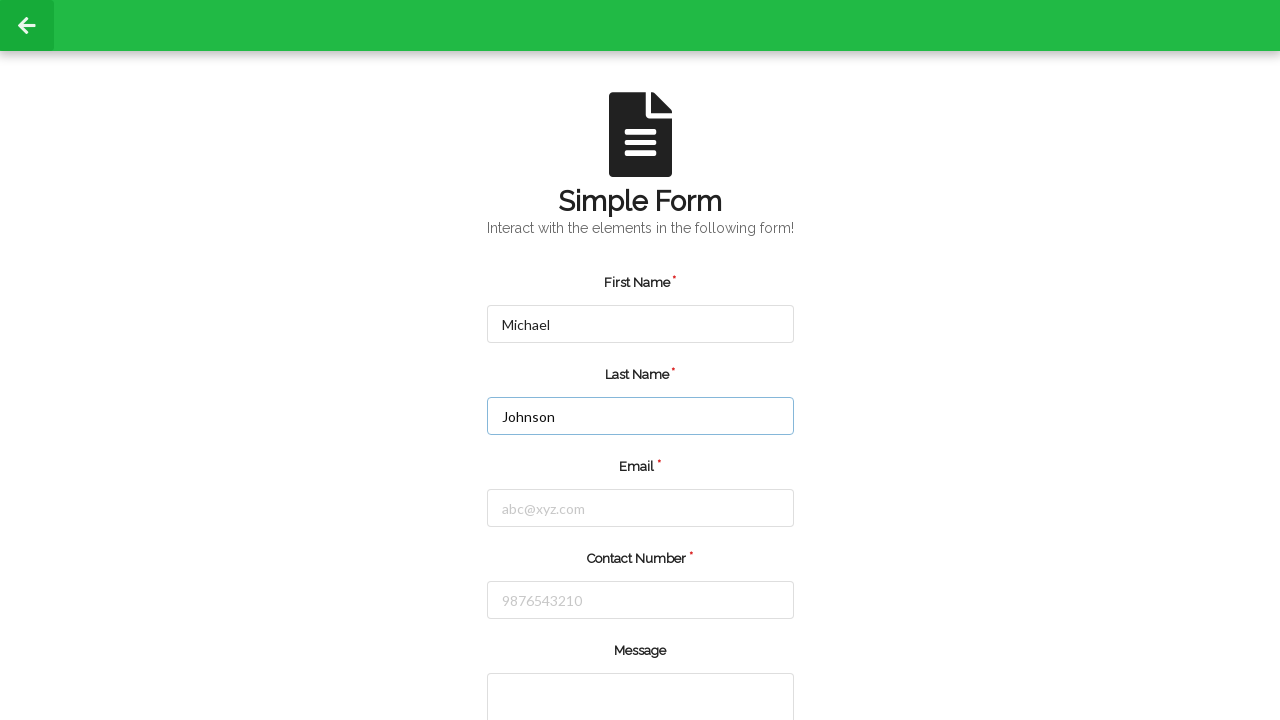

Cleared email field on input#email
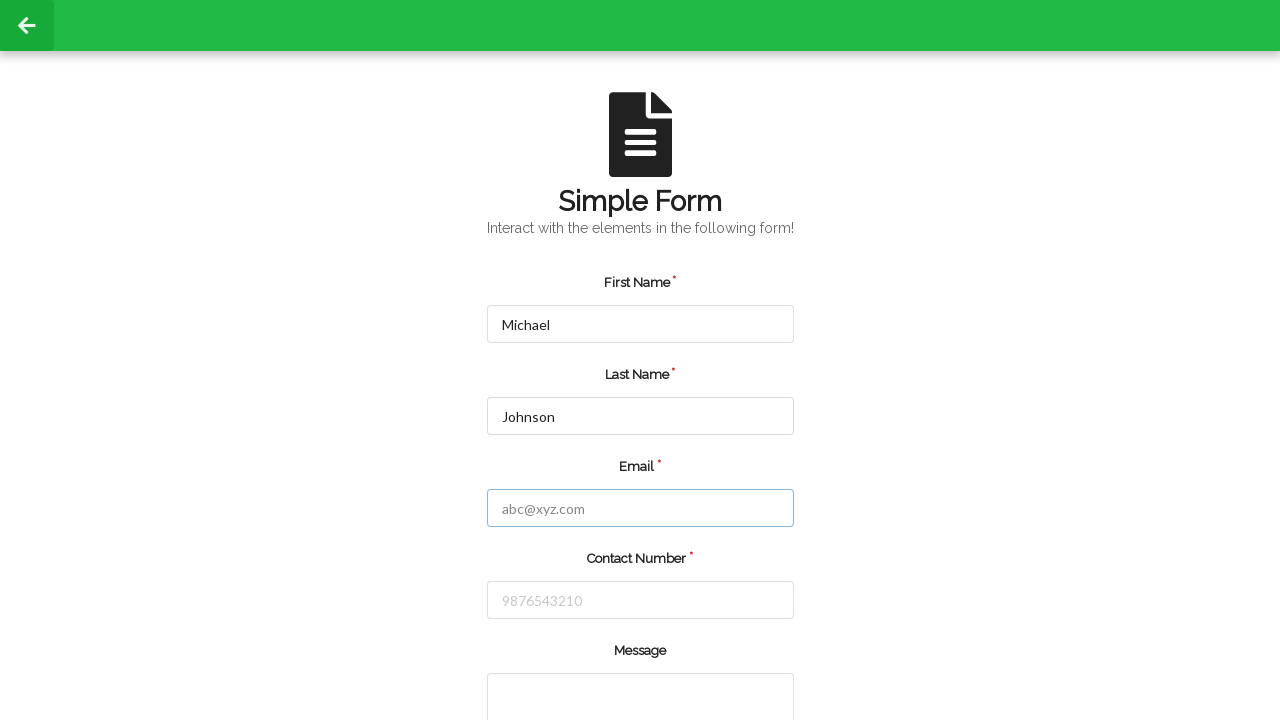

Filled email field with 'michael.johnson@testmail.com' on input#email
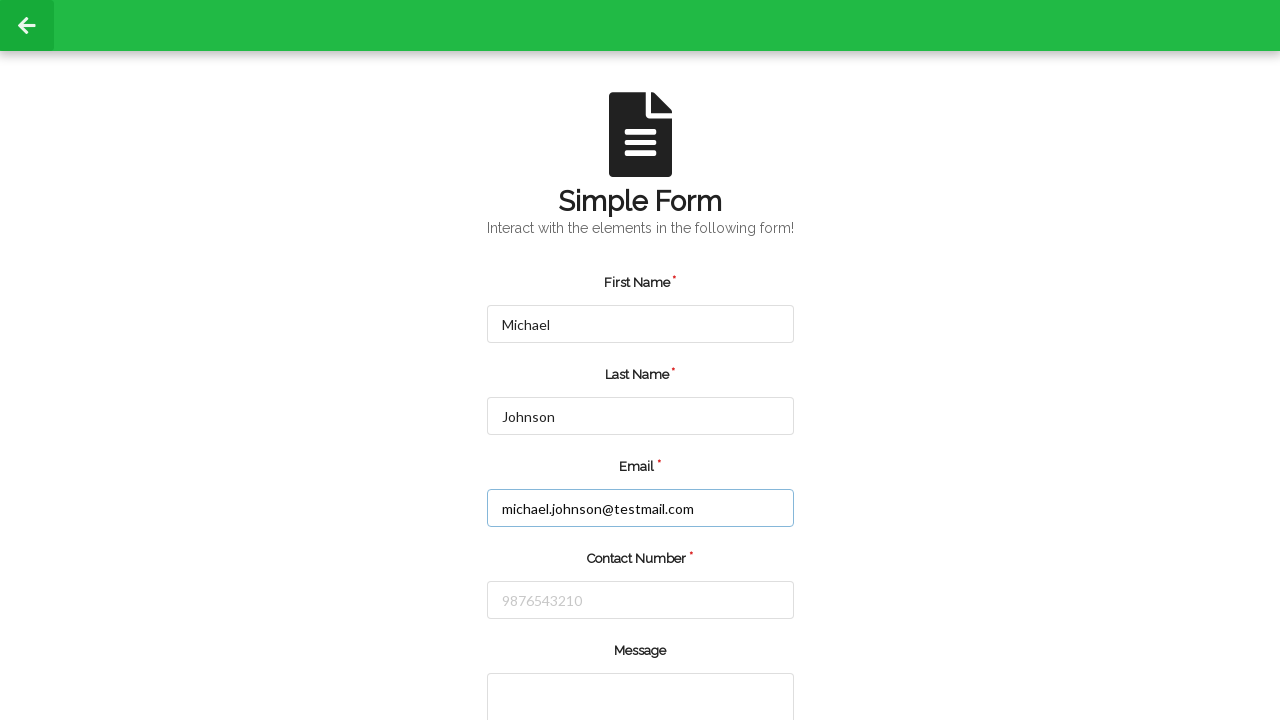

Cleared phone number field on input#number
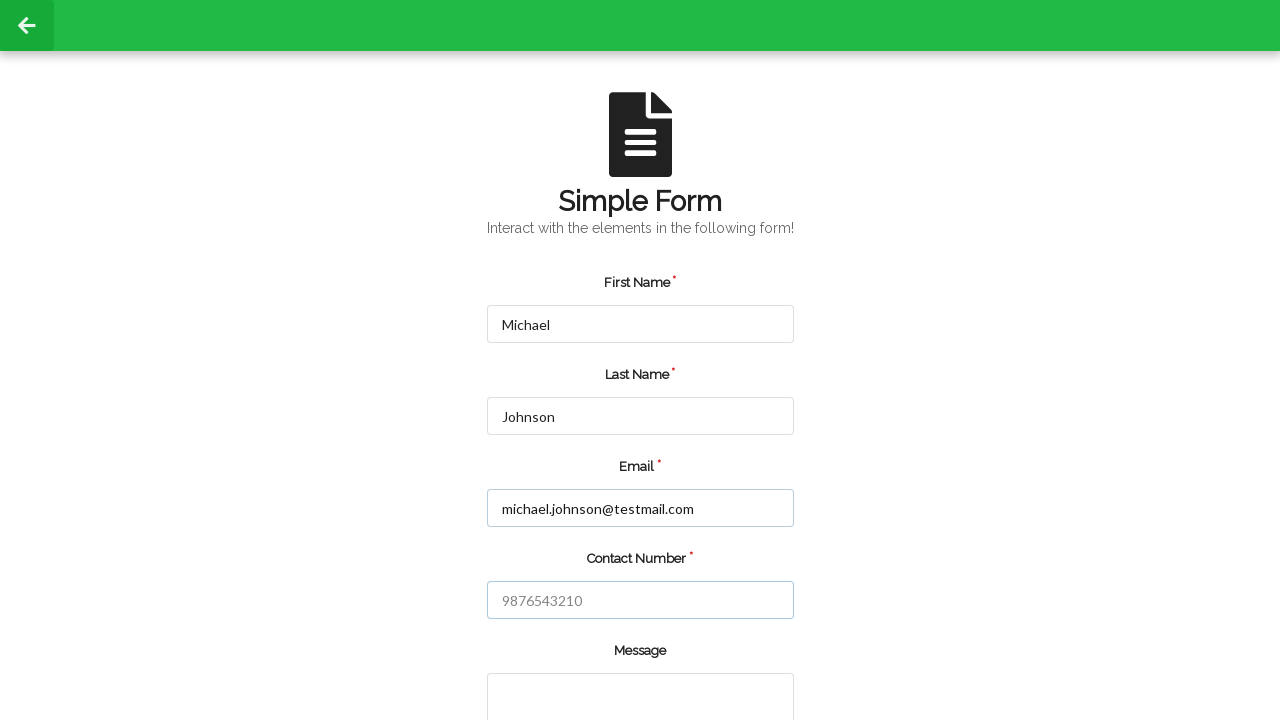

Filled phone number field with '5551234567' on input#number
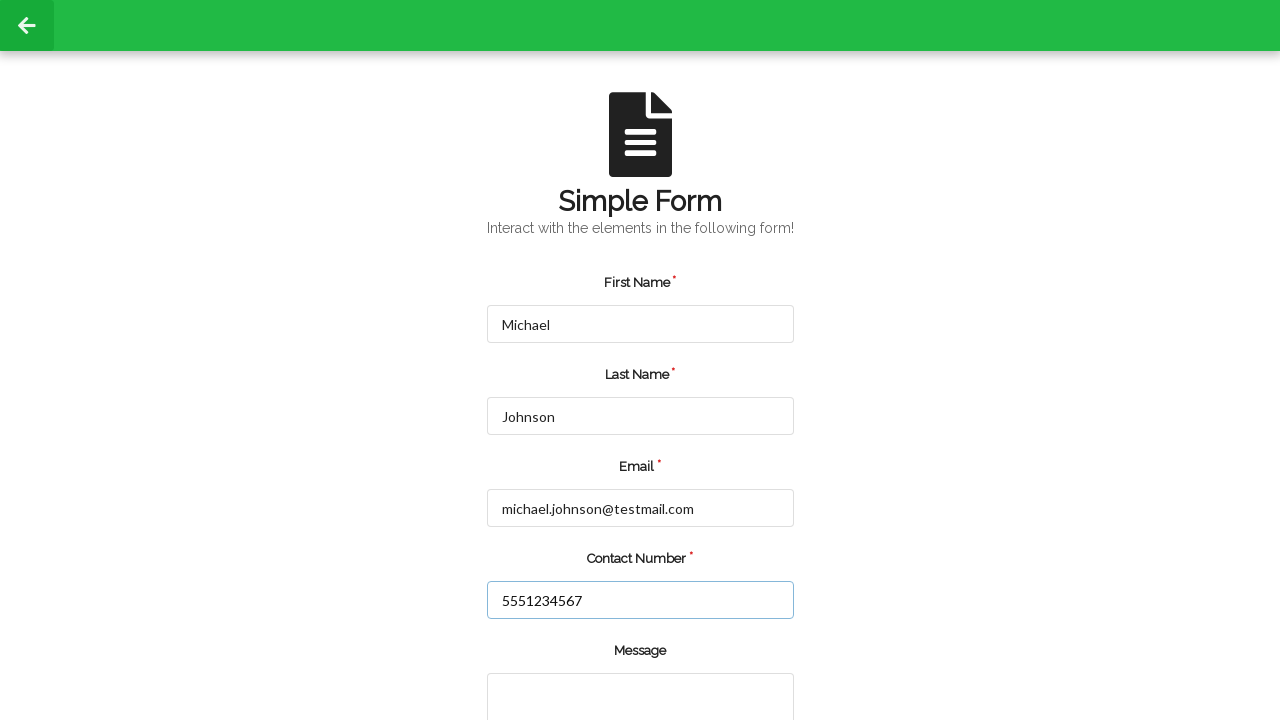

Clicked submit button at (558, 660) on input.green
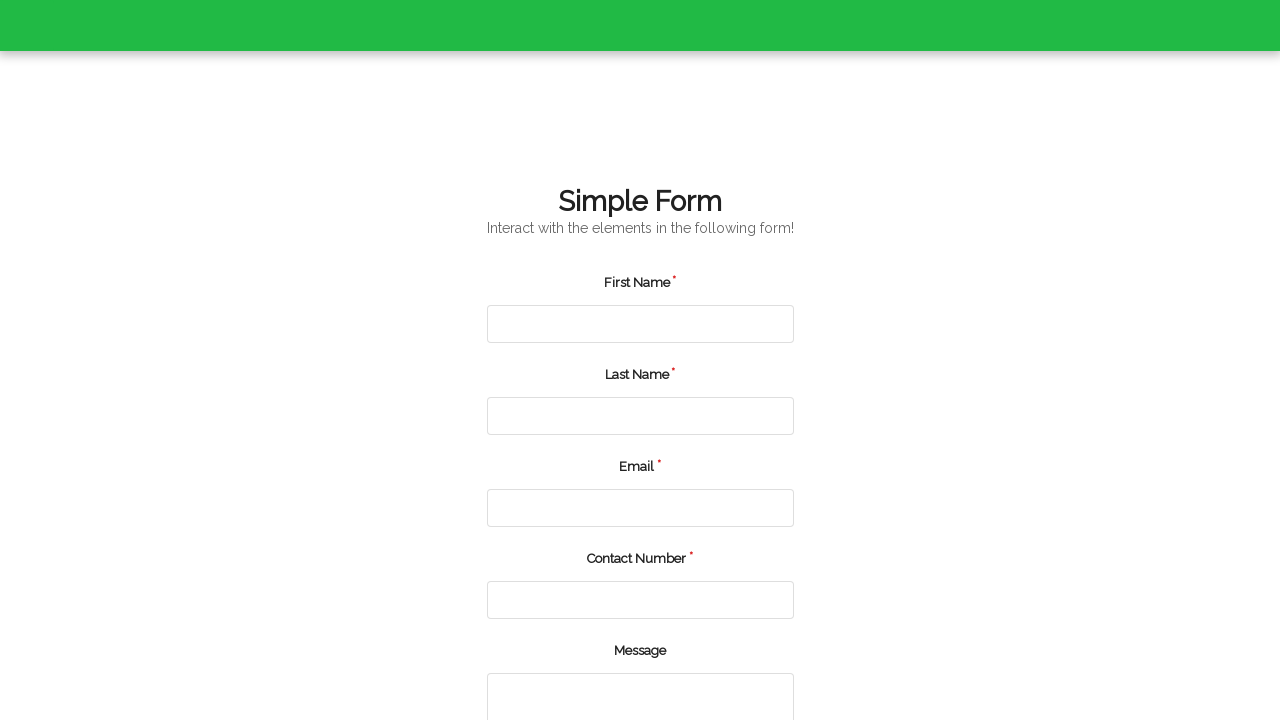

Set up dialog handler to accept alerts
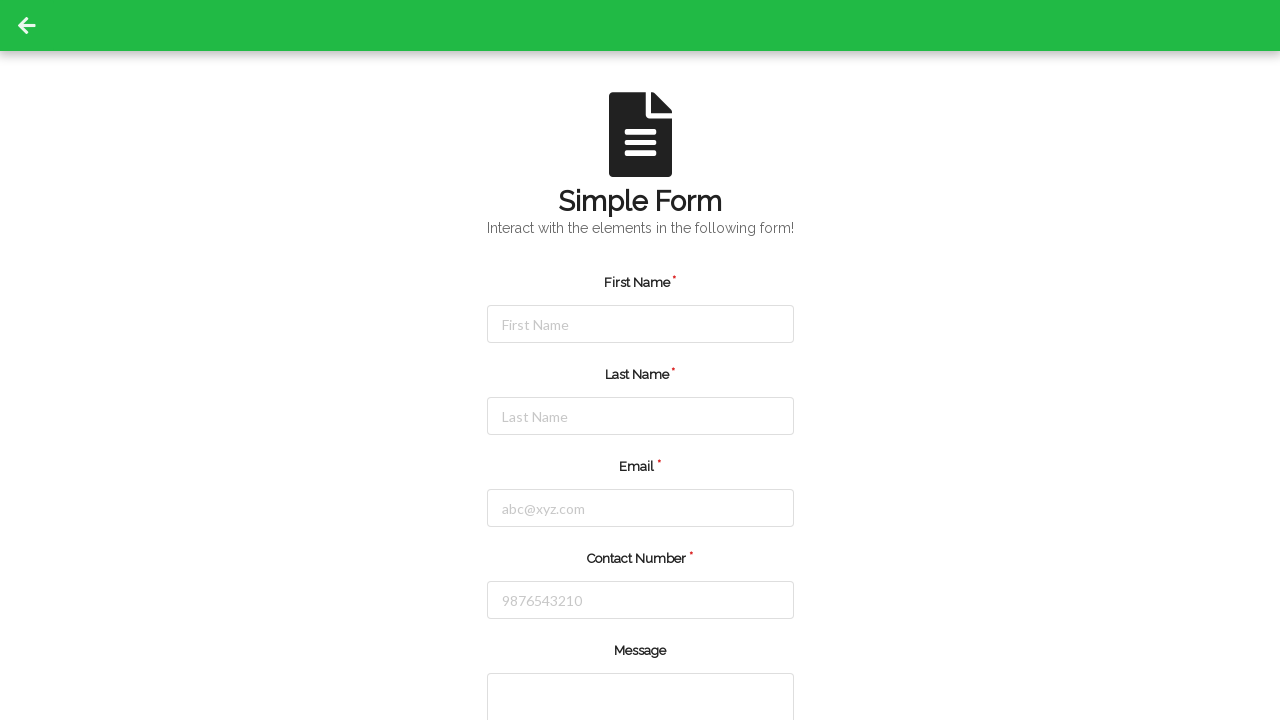

Waited 500ms for alert to be processed
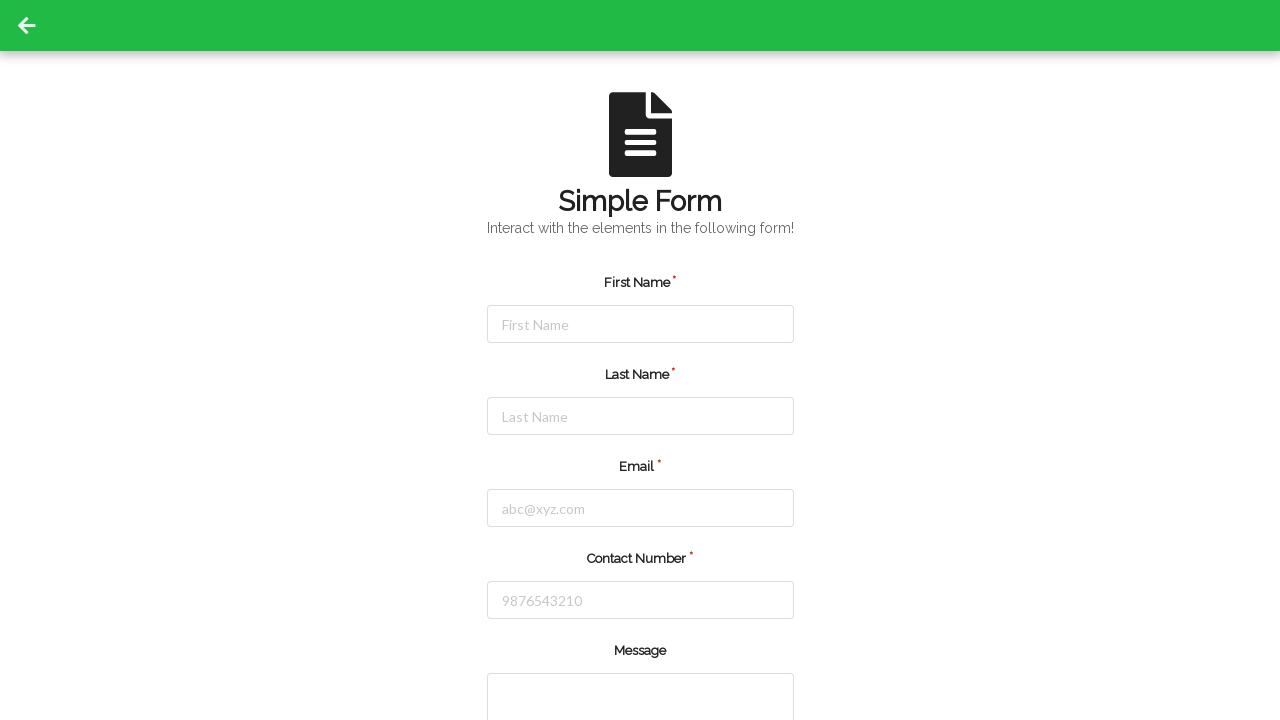

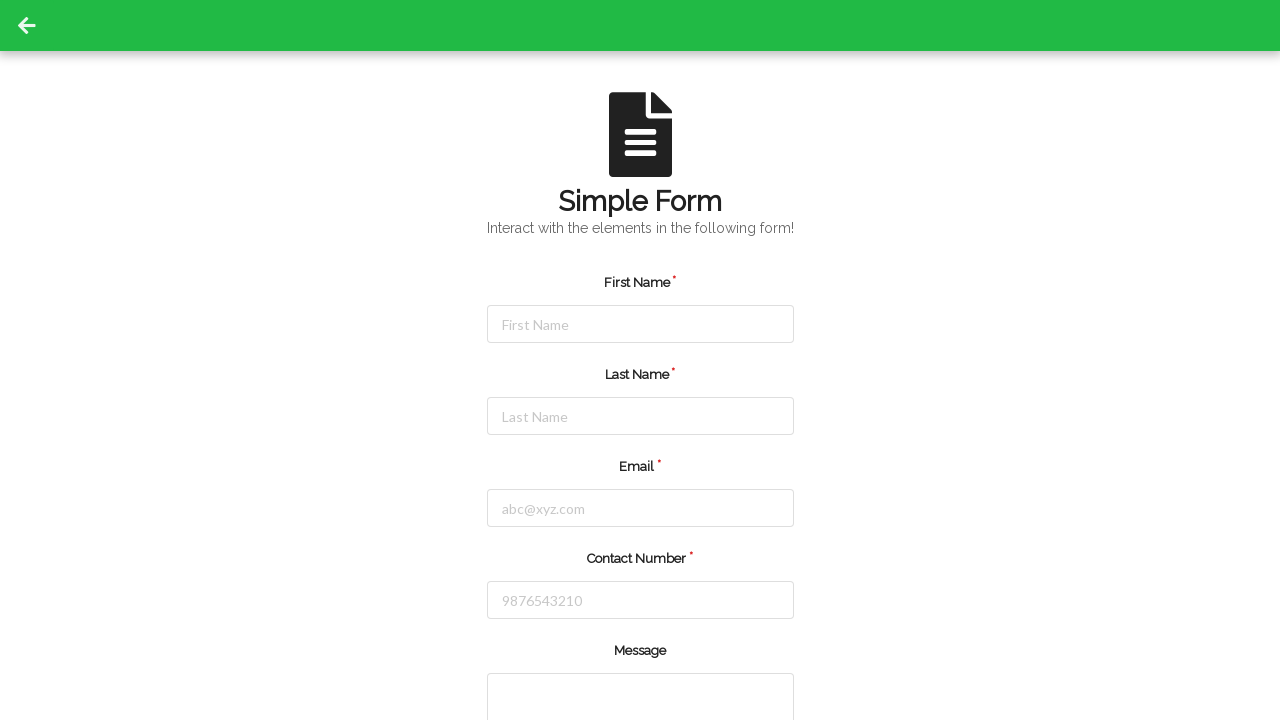